Tests dynamic dropdown functionality by clicking on the origin station dropdown, selecting a departure city, and then selecting a destination city (Chennai/MAA).

Starting URL: https://rahulshettyacademy.com/dropdownsPractise/

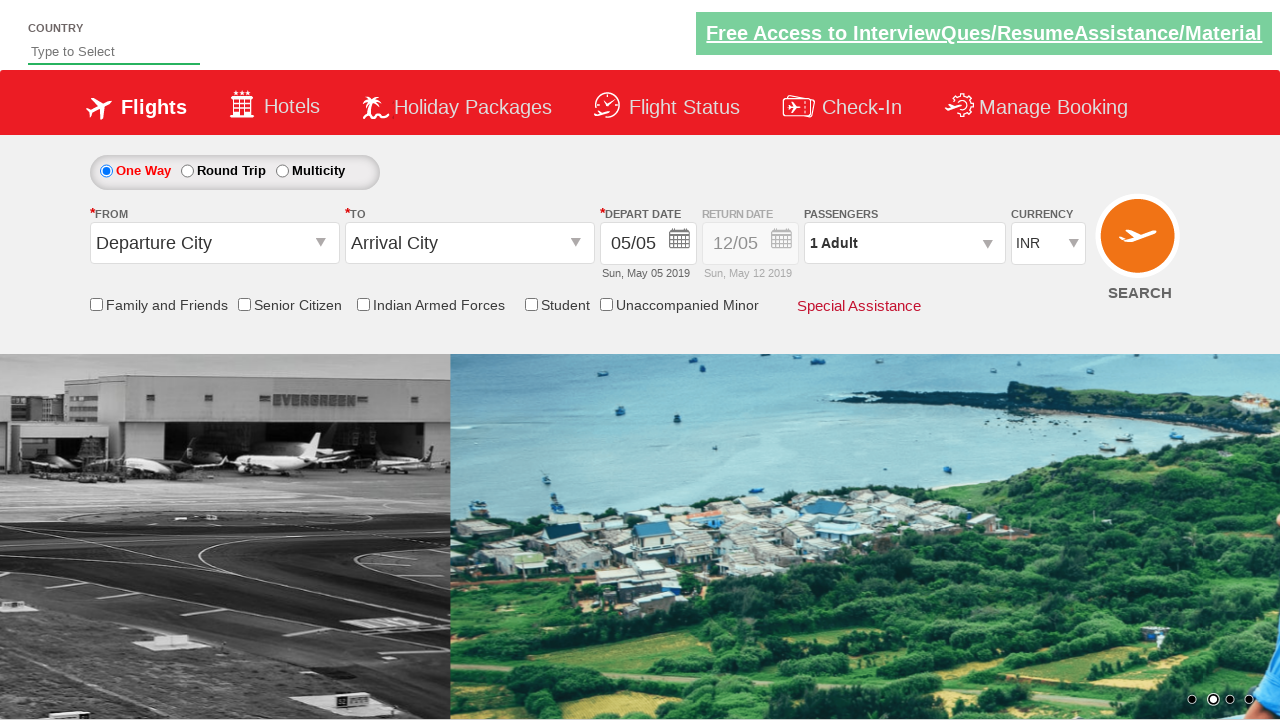

Clicked on origin station dropdown to open it at (214, 243) on #ctl00_mainContent_ddl_originStation1_CTXT
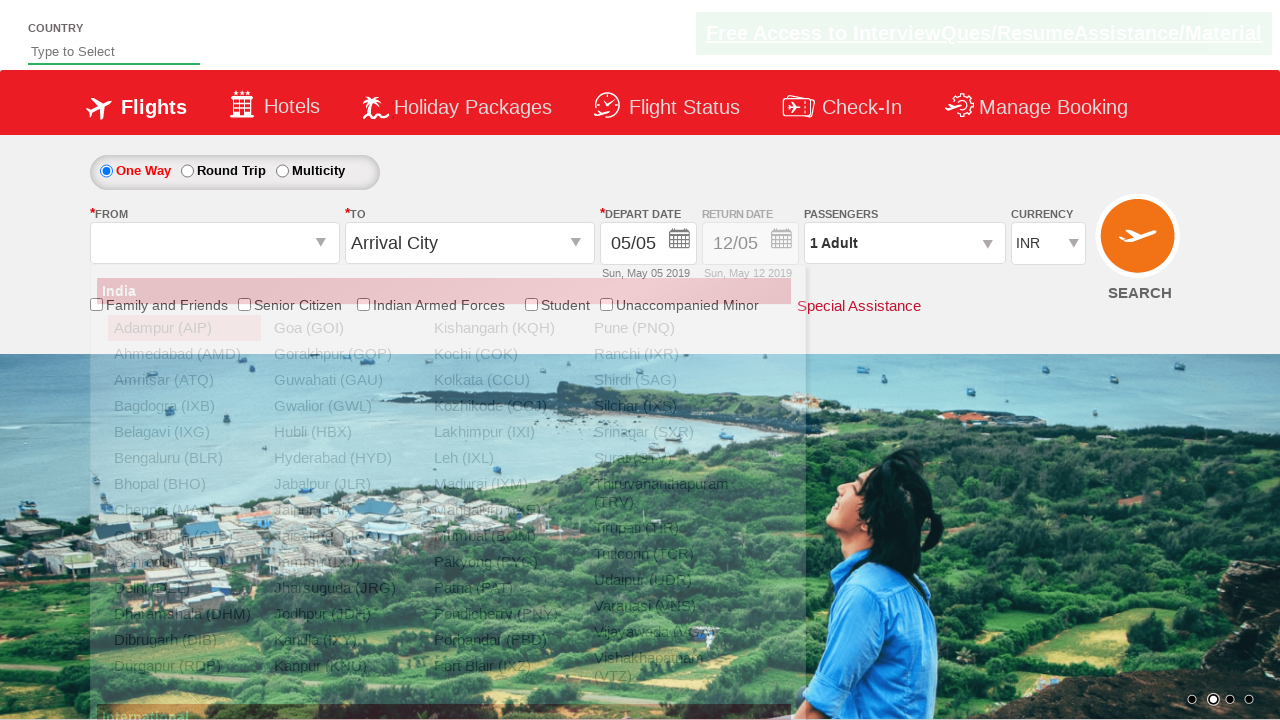

Selected 6th city from origin dropdown list at (184, 458) on xpath=//*[@id='dropdownGroup1']/div/ul[1]/li[6]/a
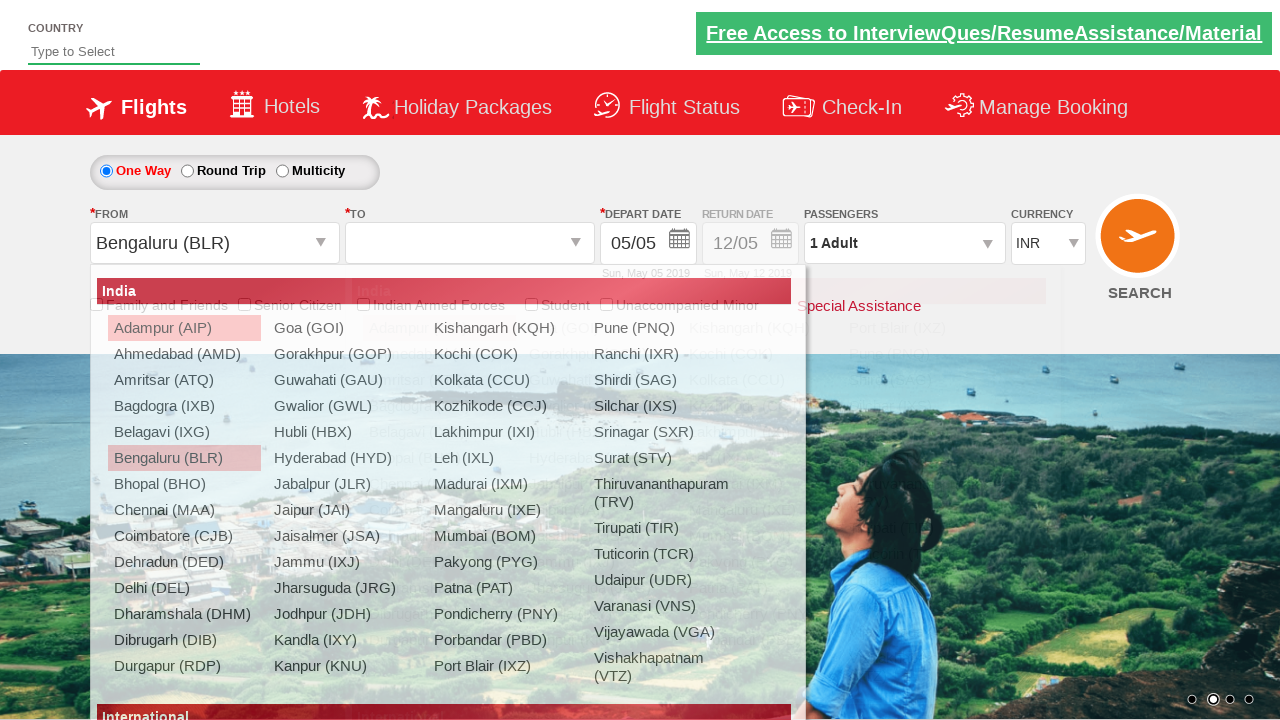

Waited for dropdown transition to complete
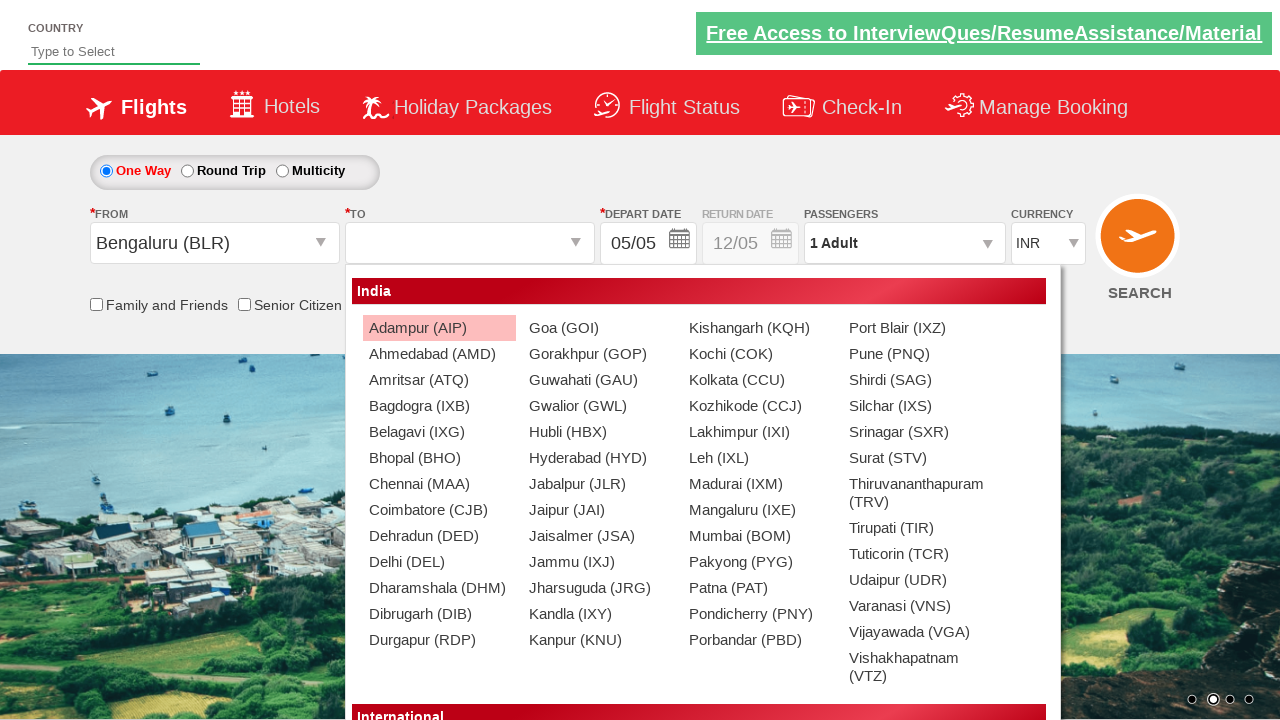

Selected Chennai (MAA) as destination city from second dropdown at (439, 484) on (//a[@value='MAA'])[2]
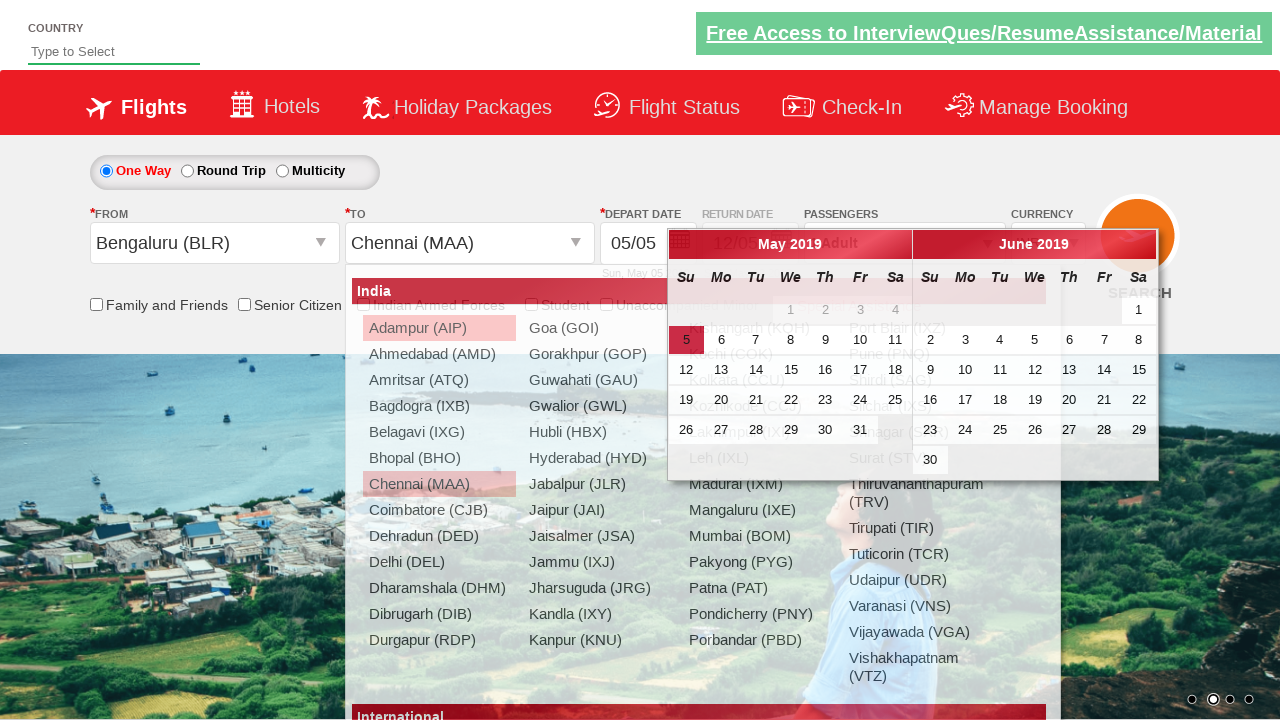

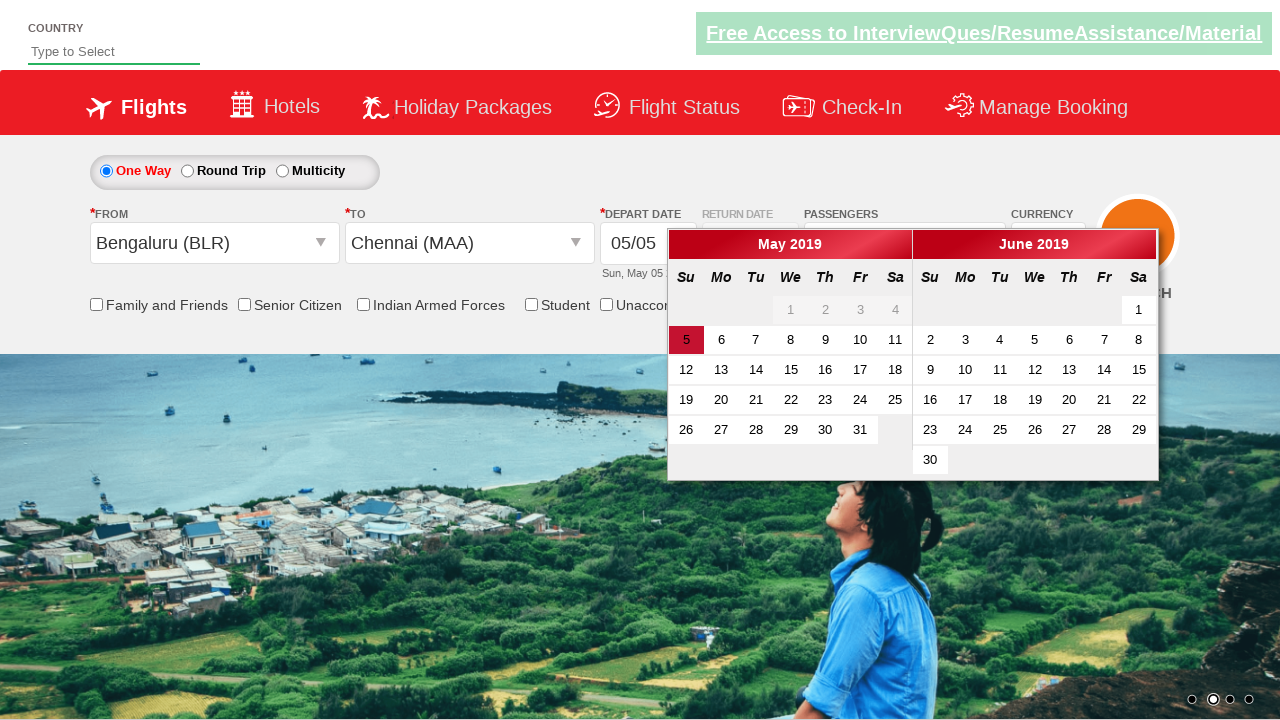